Tests account creation confirm email field input functionality

Starting URL: https://wavingtest.github.io/system-healing-test/account.html

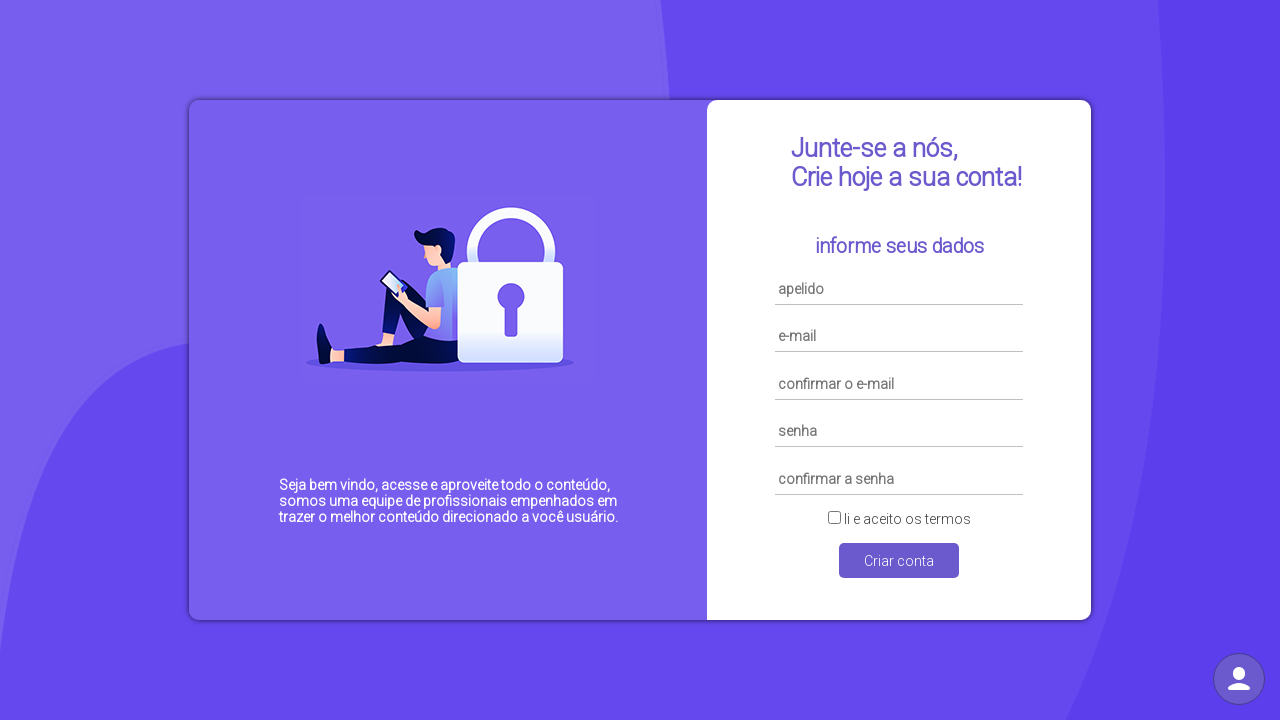

Navigated to account creation page
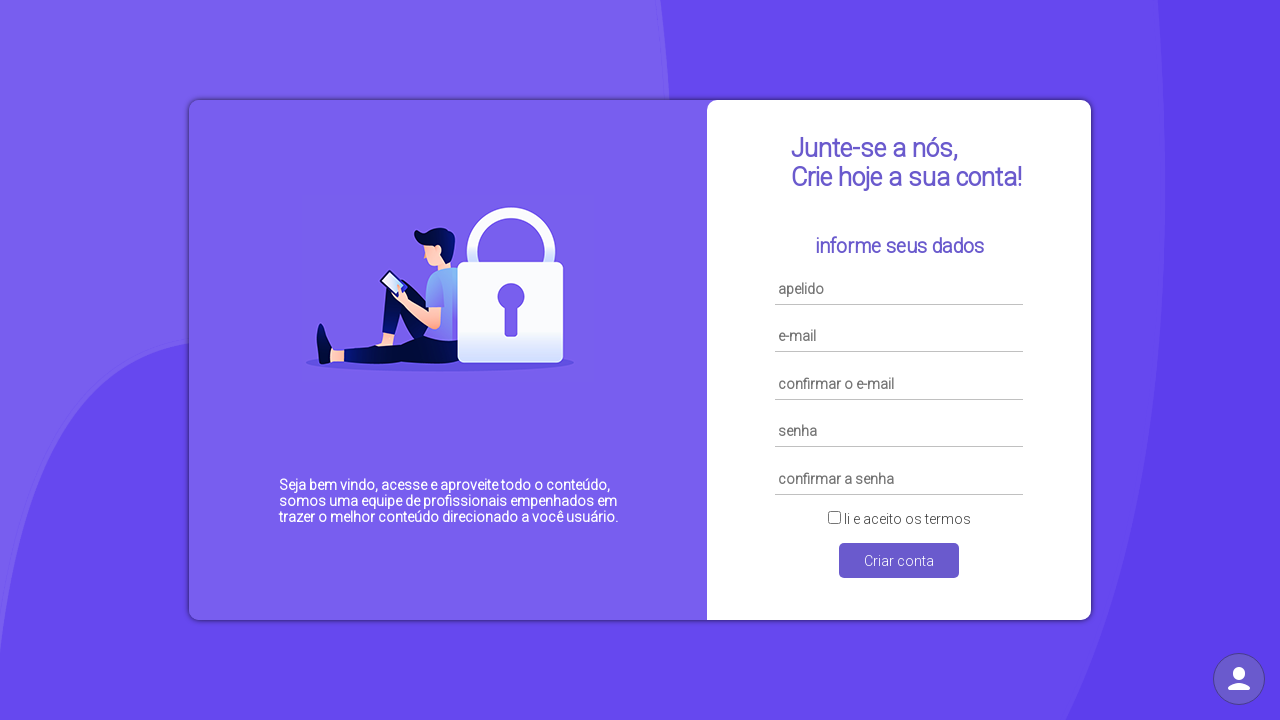

Located confirm email field element
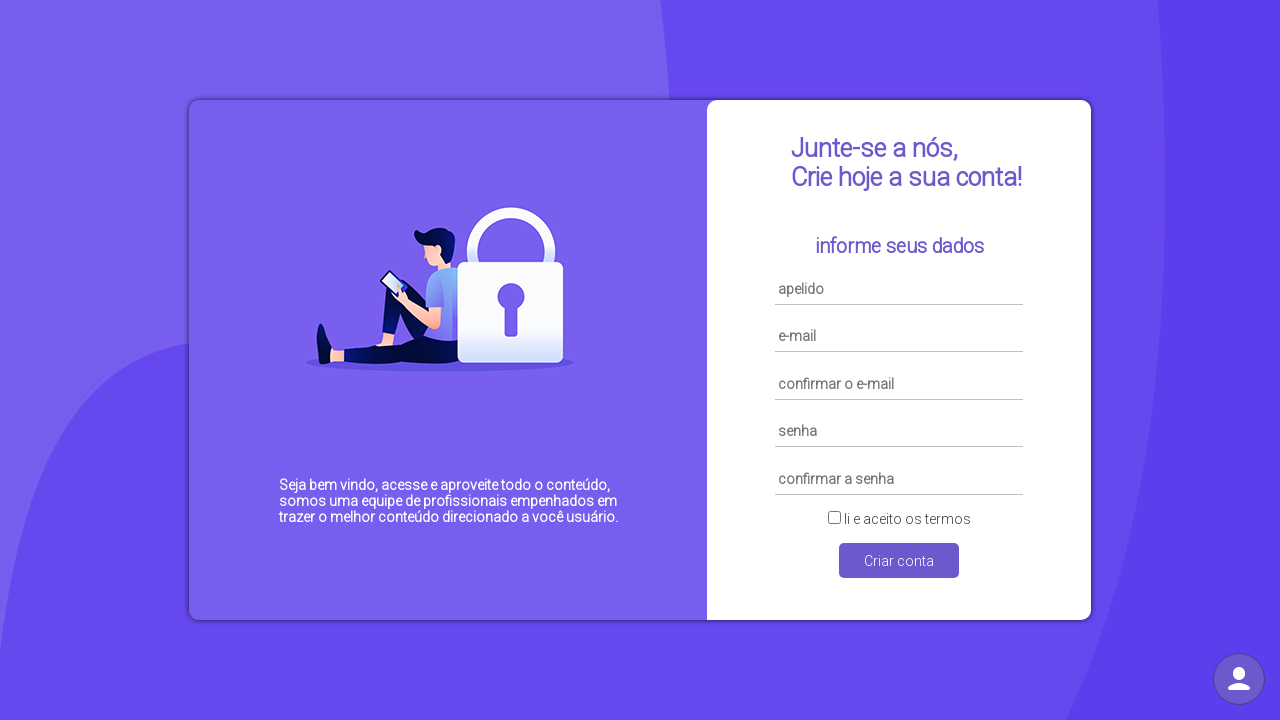

Cleared confirm email field on #cmail
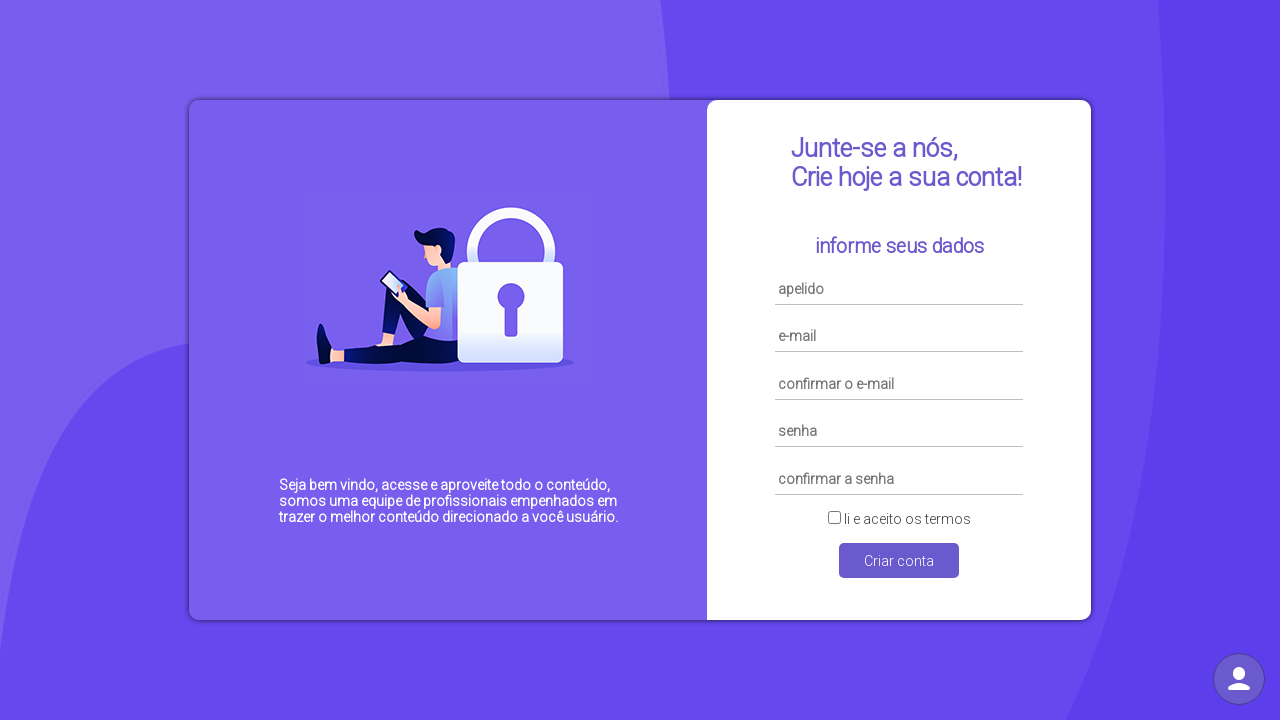

Filled confirm email field with 'newuser@example.com' on #cmail
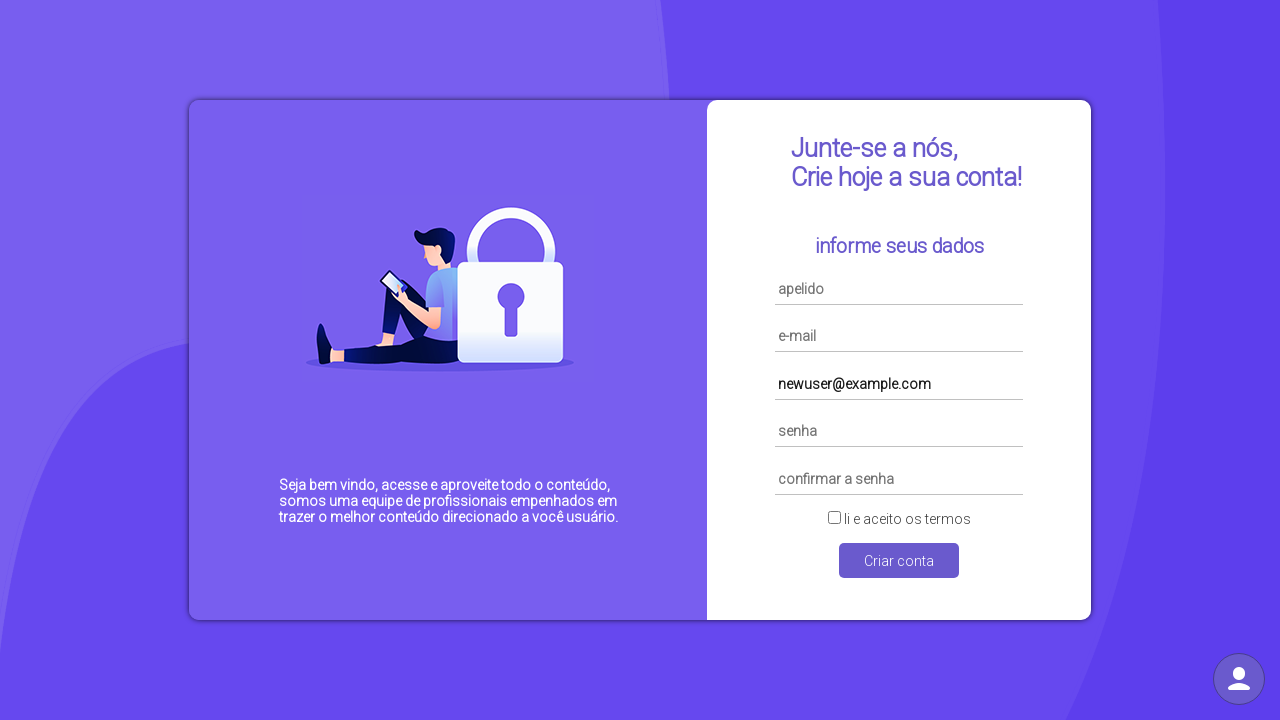

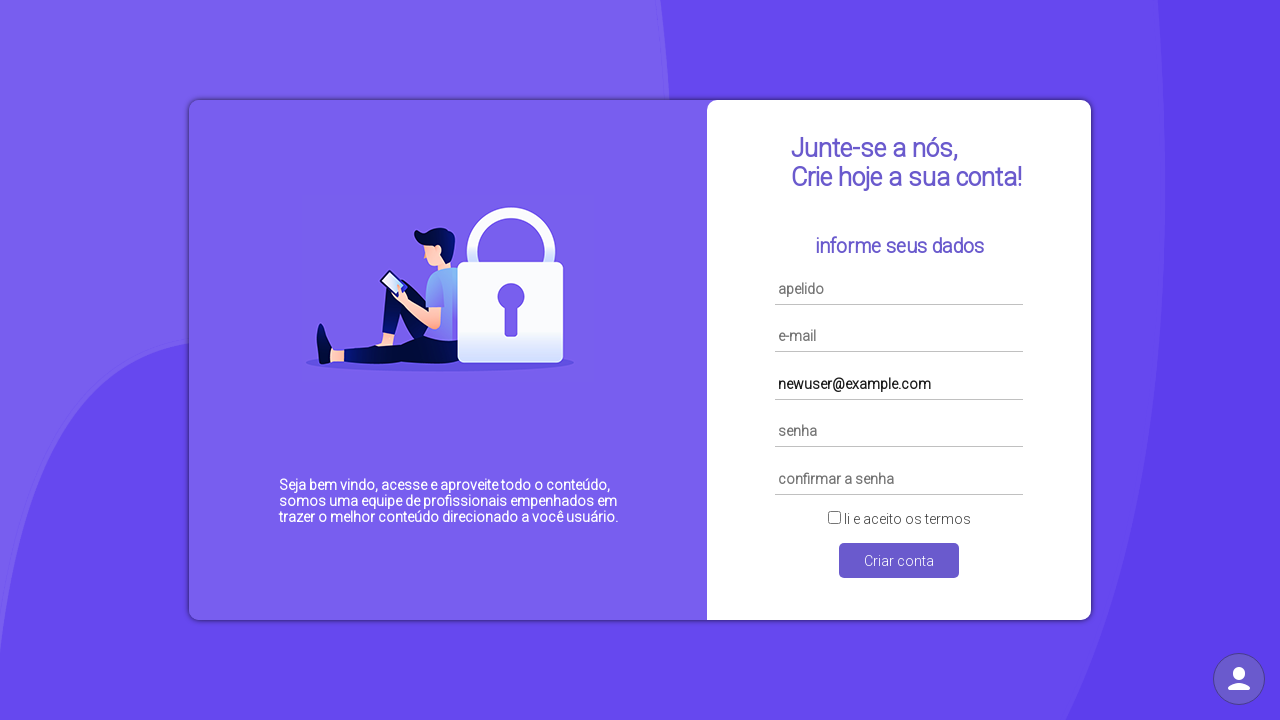